Navigates to a ClickUp form page and clicks on the first form control element

Starting URL: https://forms.clickup.com/2314027/p/f/26ktb-6387/56LKNUZ9BDYXSC73SY/unlock-your-automation-potentialwitha-free-framework-assessment

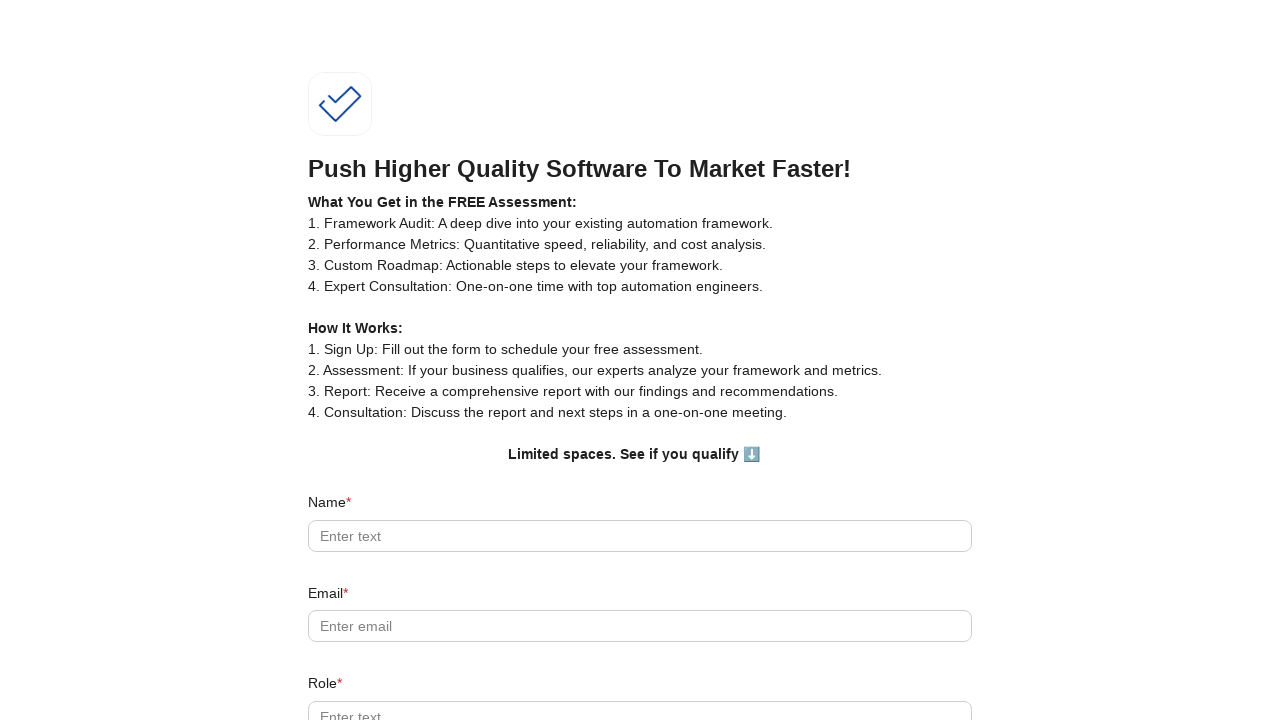

Navigated to ClickUp form page
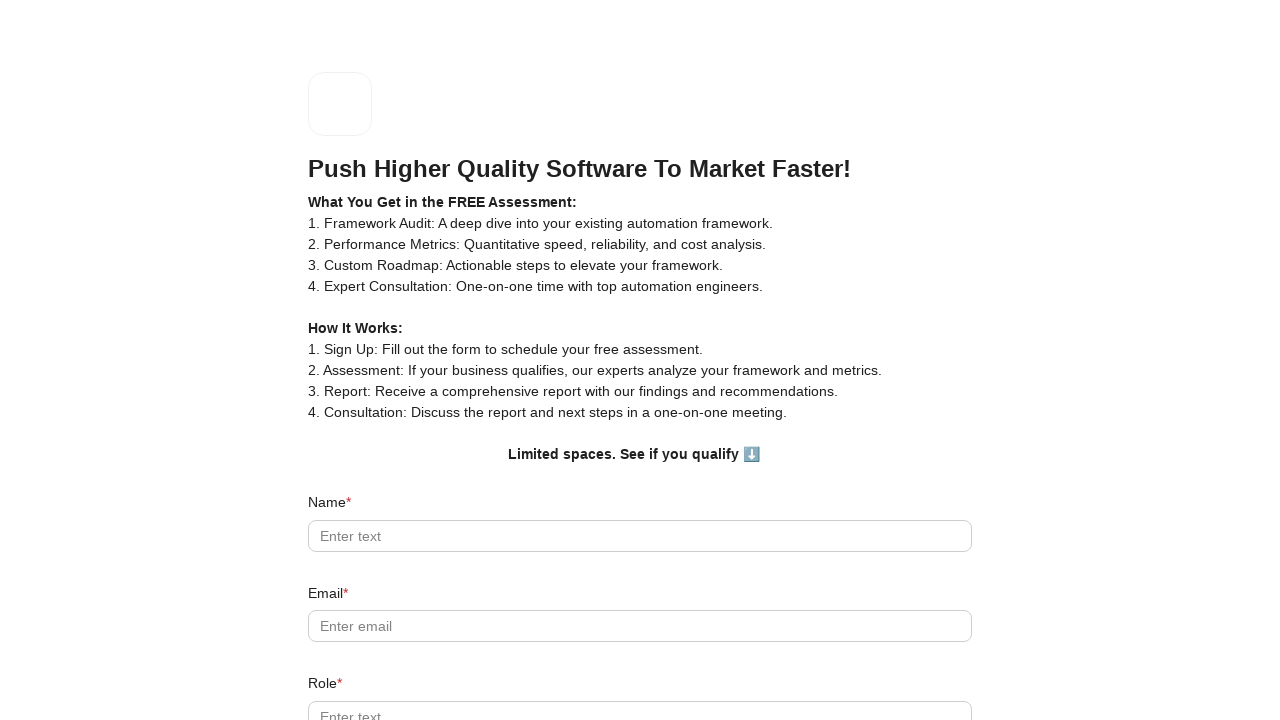

Clicked on the first form control element at (640, 536) on #cu-form-control-0
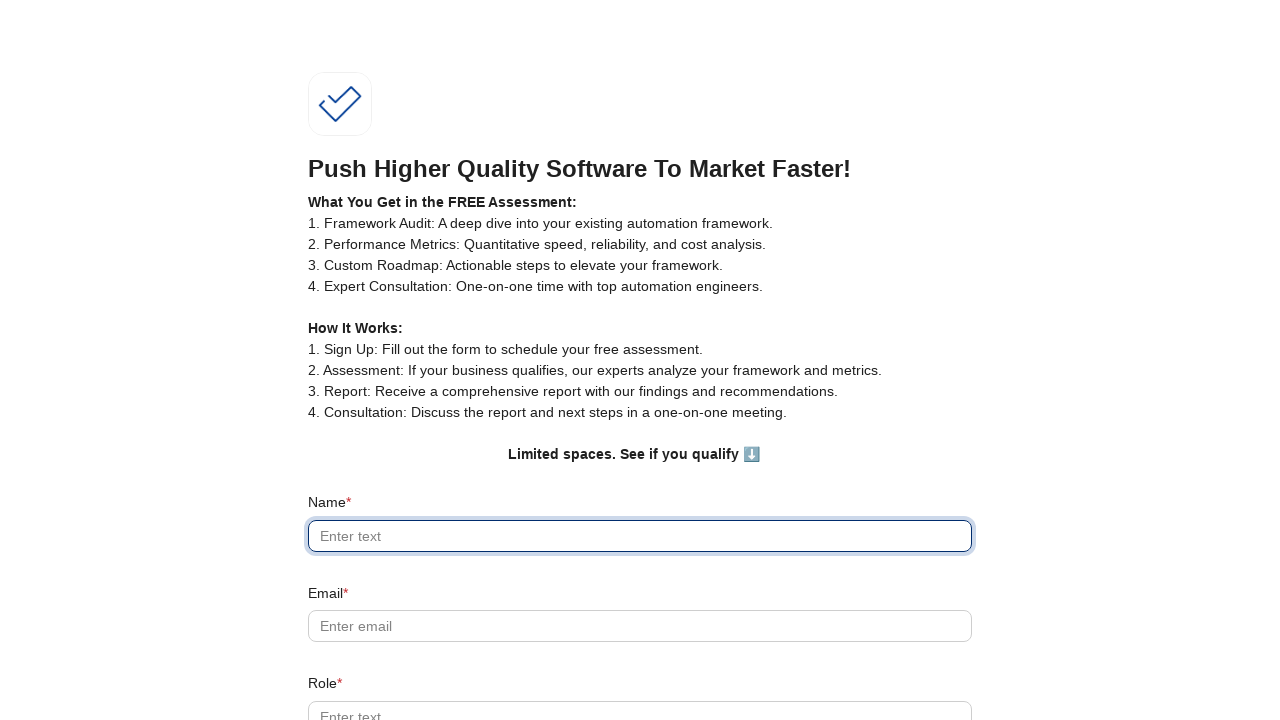

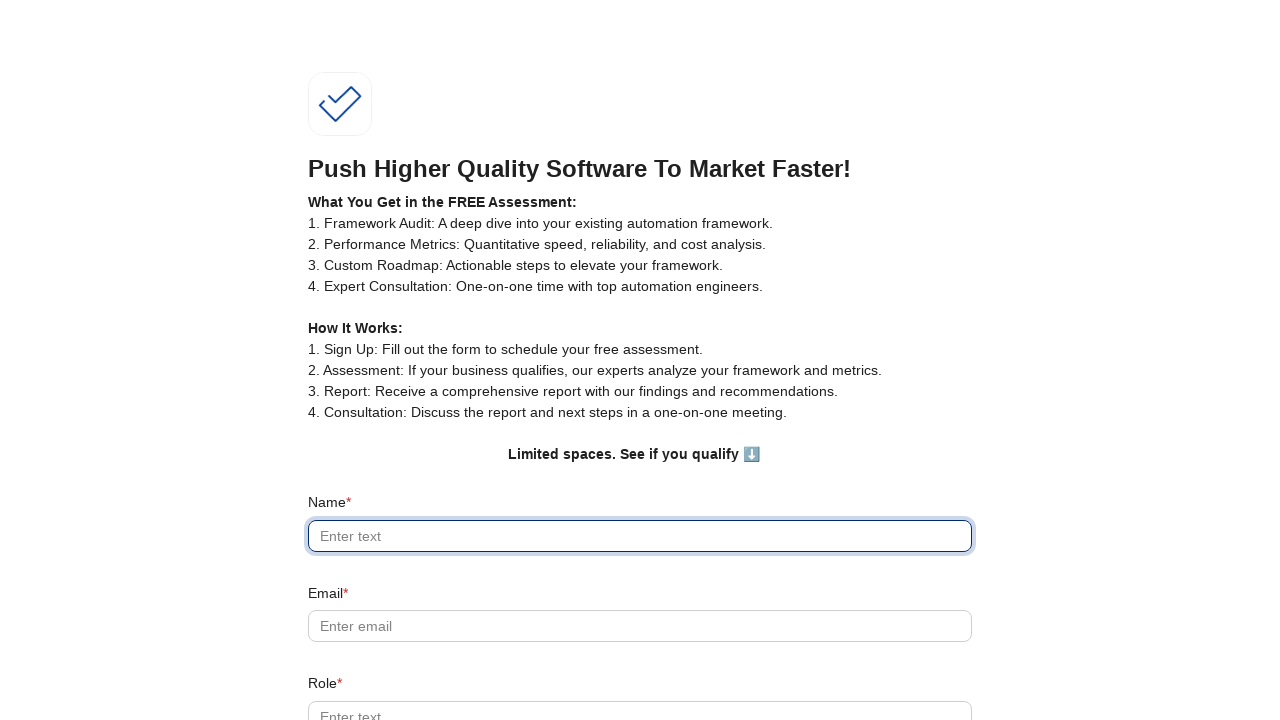